Tests JavaScript prompt alert functionality by triggering a prompt, entering text, accepting it, and validating the result

Starting URL: https://the-internet.herokuapp.com/javascript_alerts

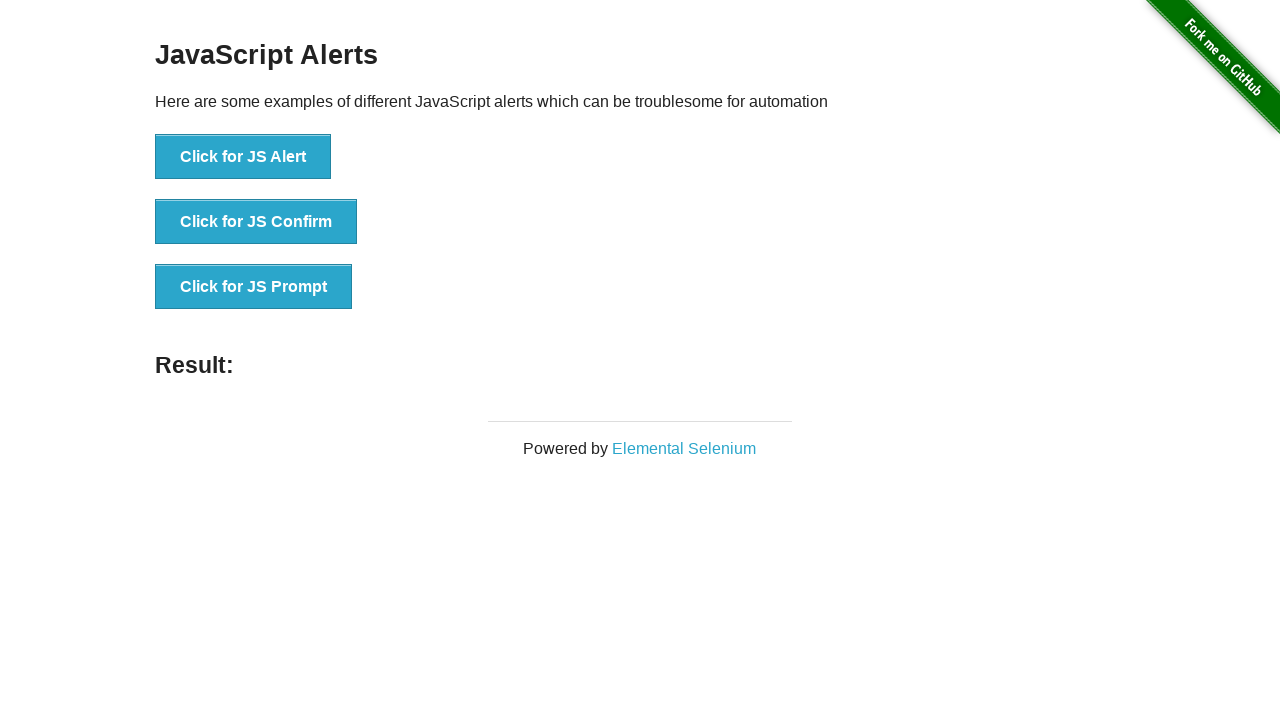

Clicked button to trigger JavaScript prompt alert at (254, 287) on button[onclick='jsPrompt()']
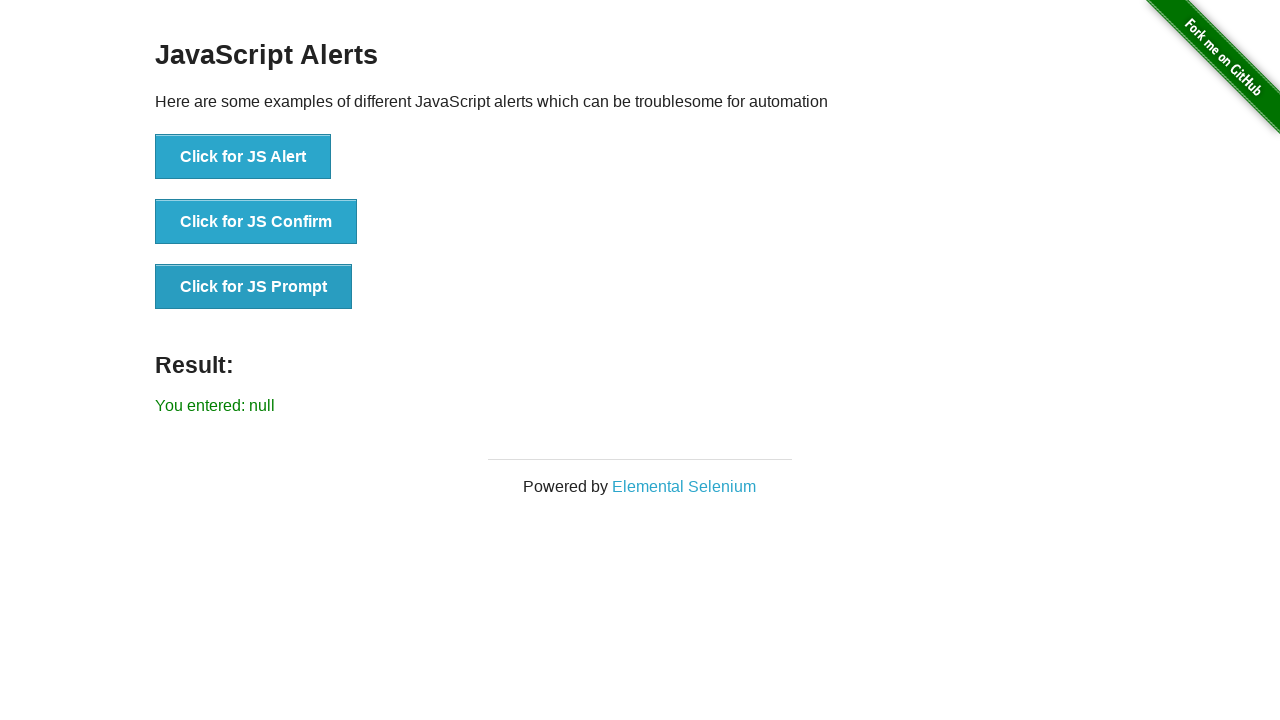

Set up dialog handler to accept prompt with 'welcome' text
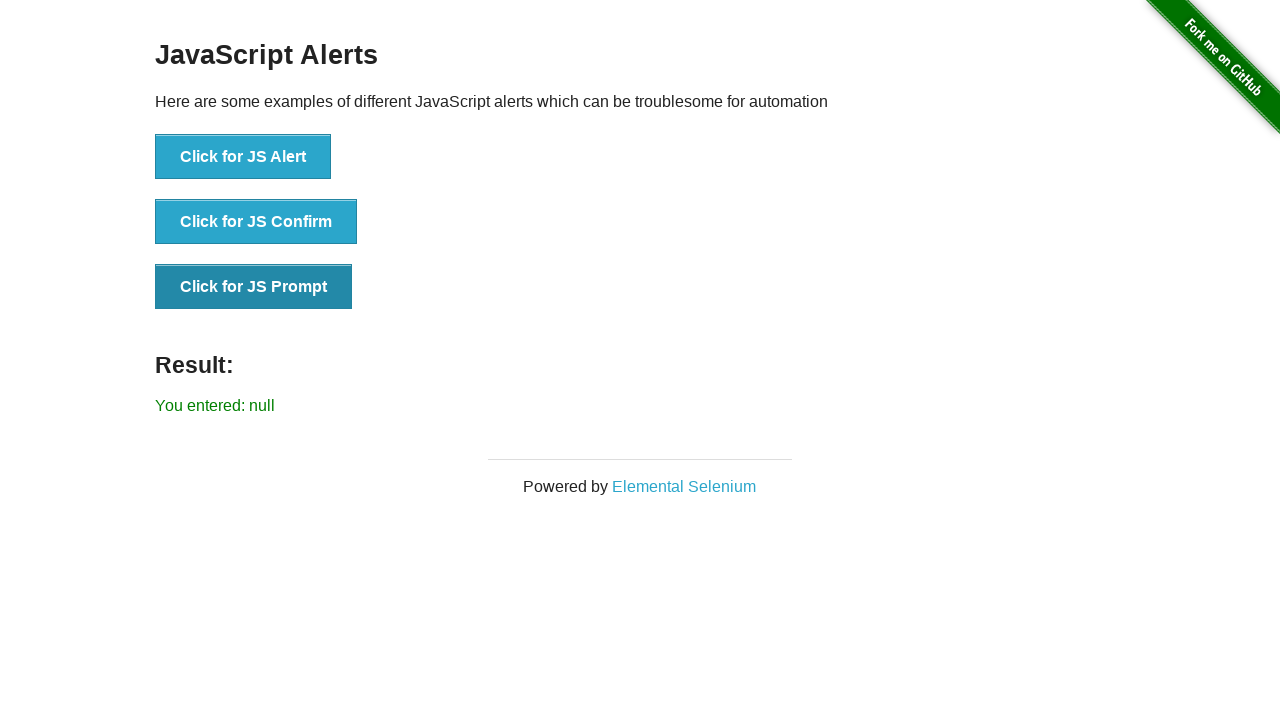

Clicked button to trigger prompt and accept it with 'welcome' input at (254, 287) on button[onclick='jsPrompt()']
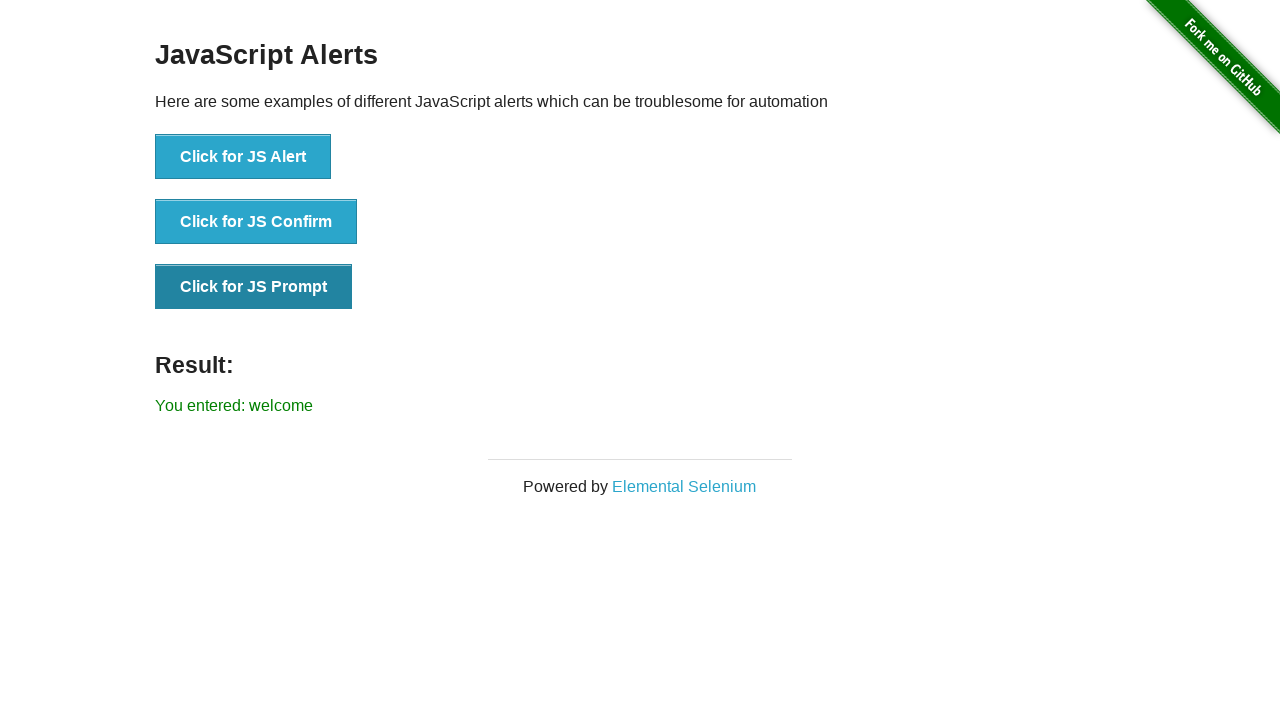

Retrieved result text: 'You entered: welcome'
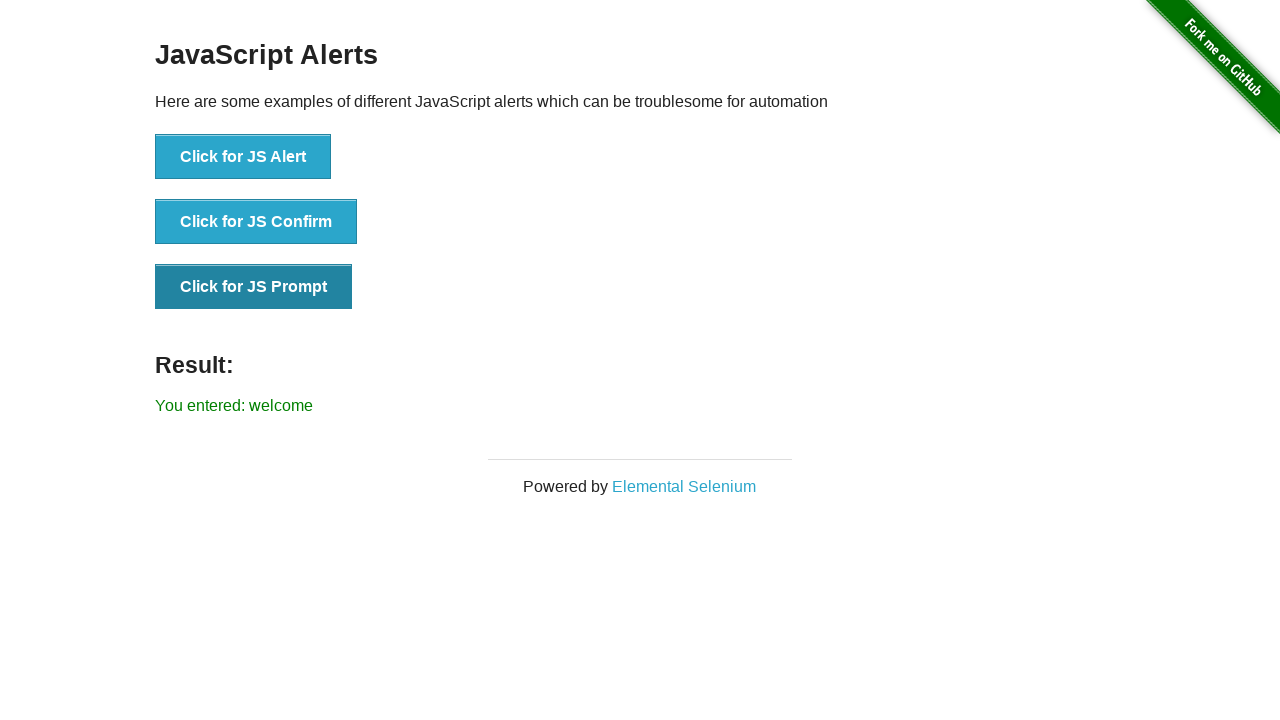

Validated that result text matches expected value 'You entered: welcome'
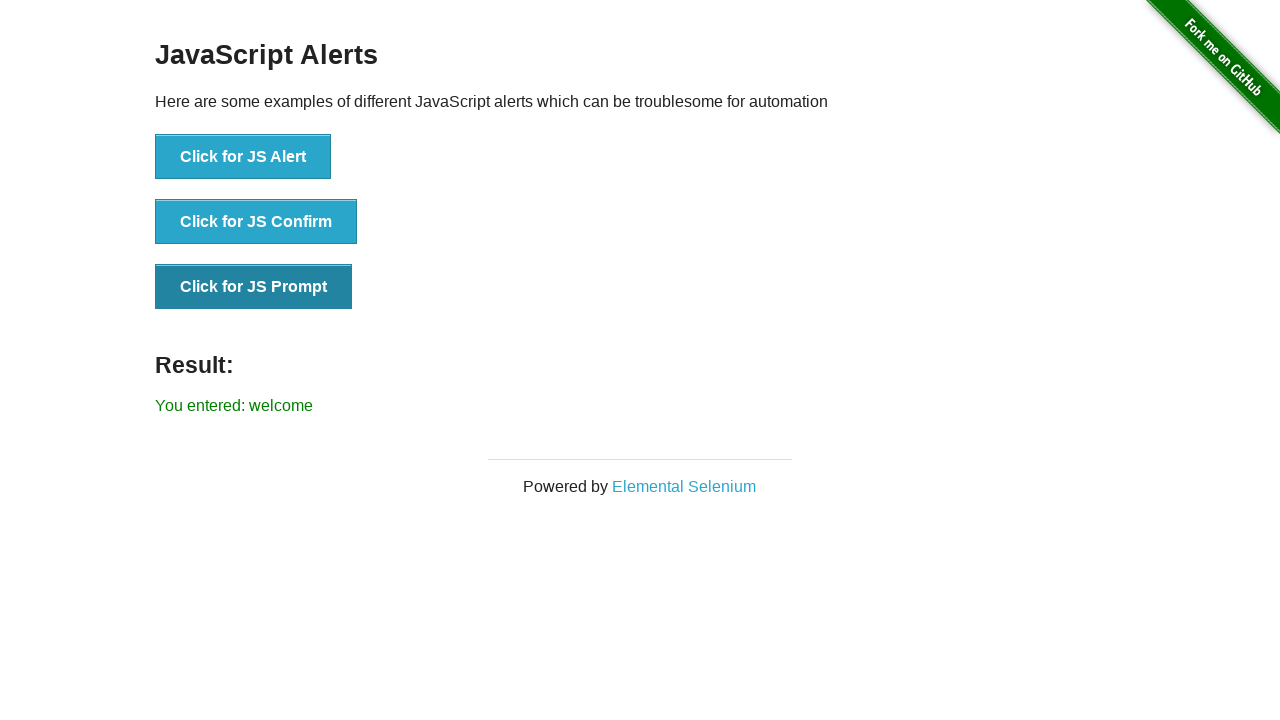

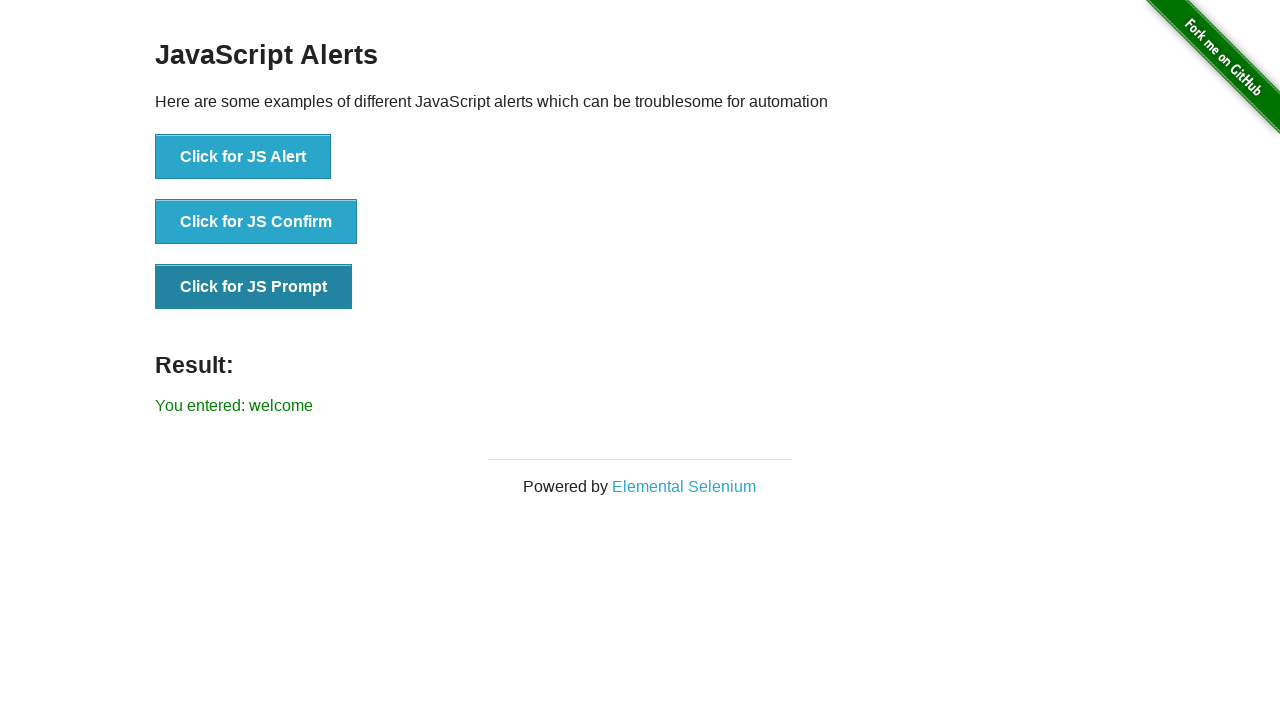